Tests scrolling functionality by navigating to a long page and scrolling down 1000 pixels using JavaScript execution

Starting URL: https://bonigarcia.dev/selenium-webdriver-java/long-page.html

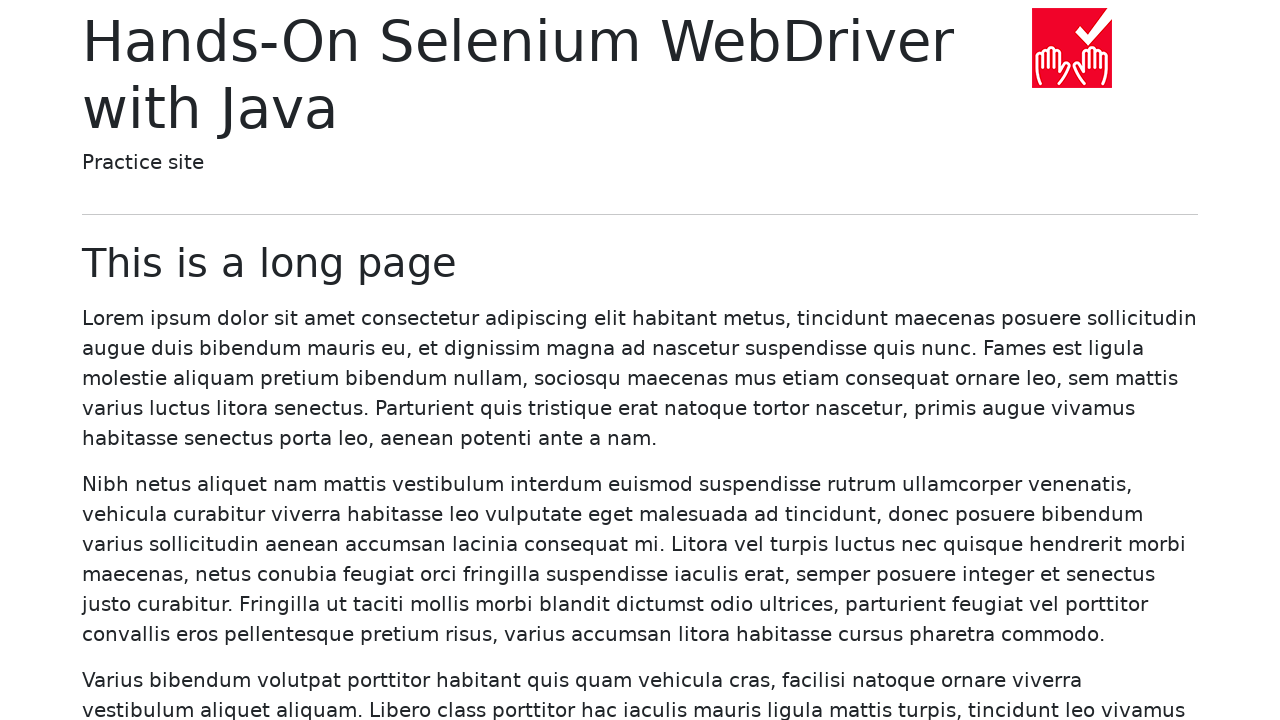

Navigated to long page URL
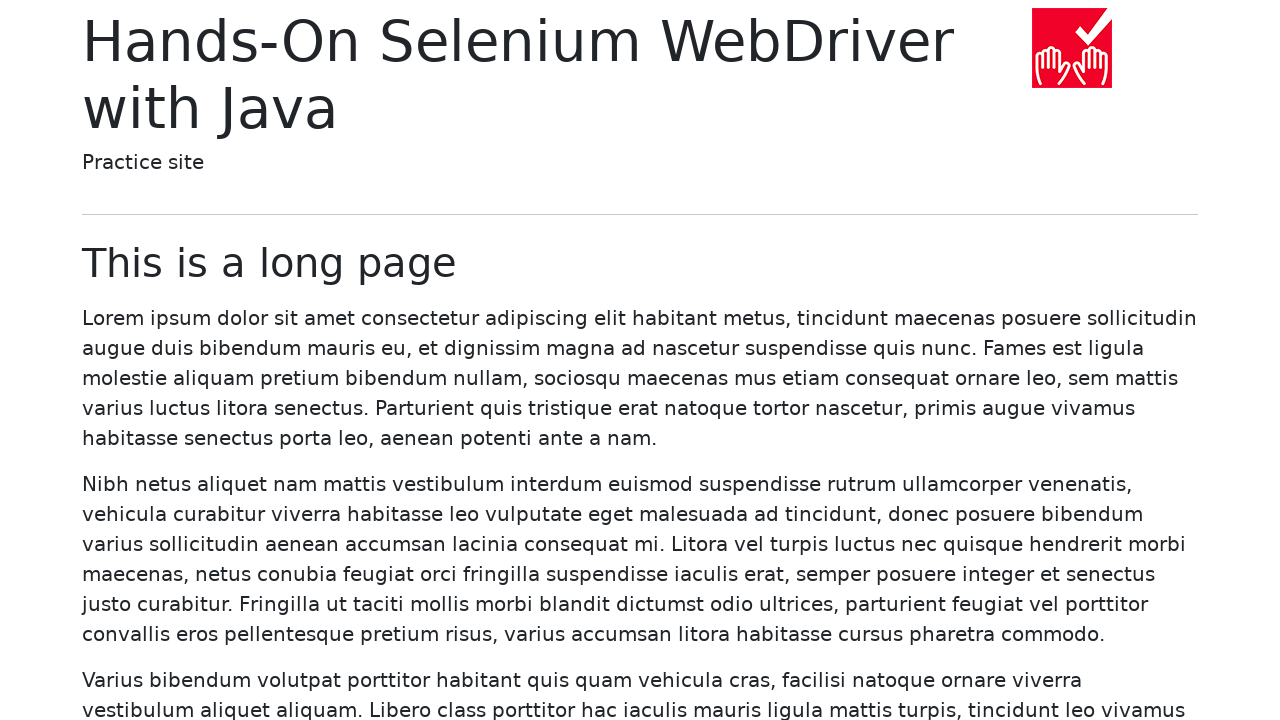

Scrolled down the page by 1000 pixels using JavaScript
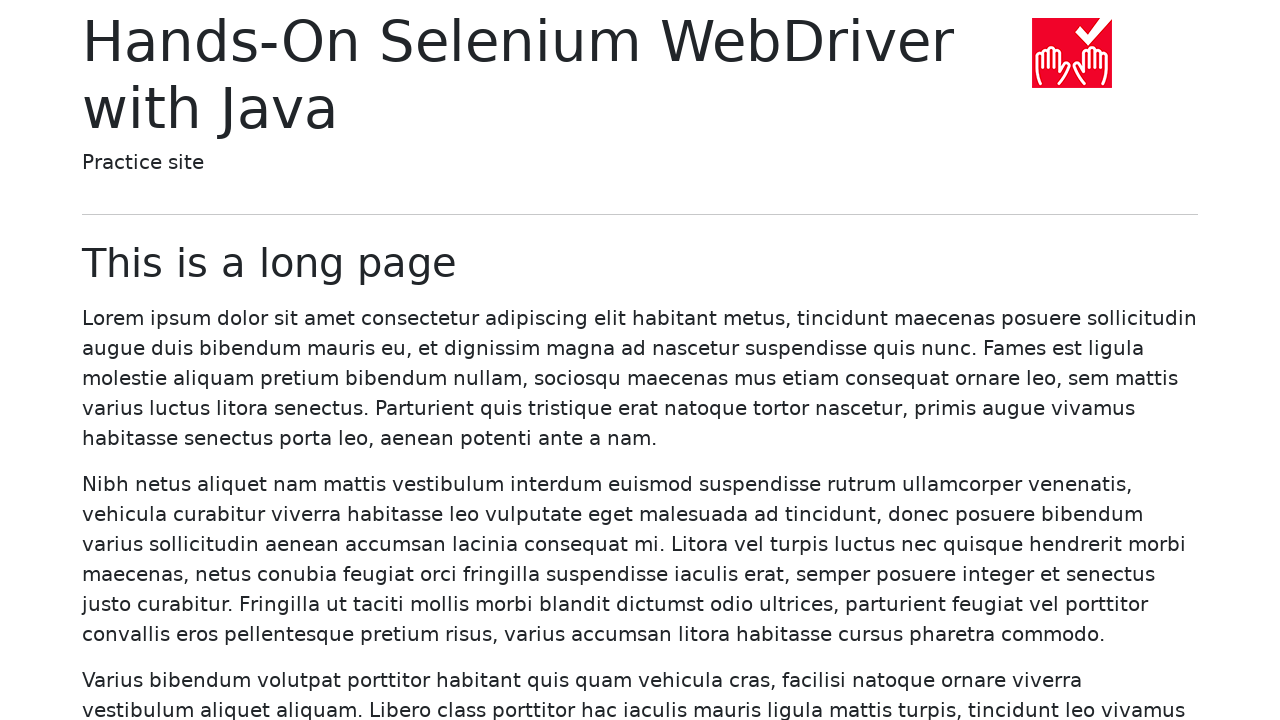

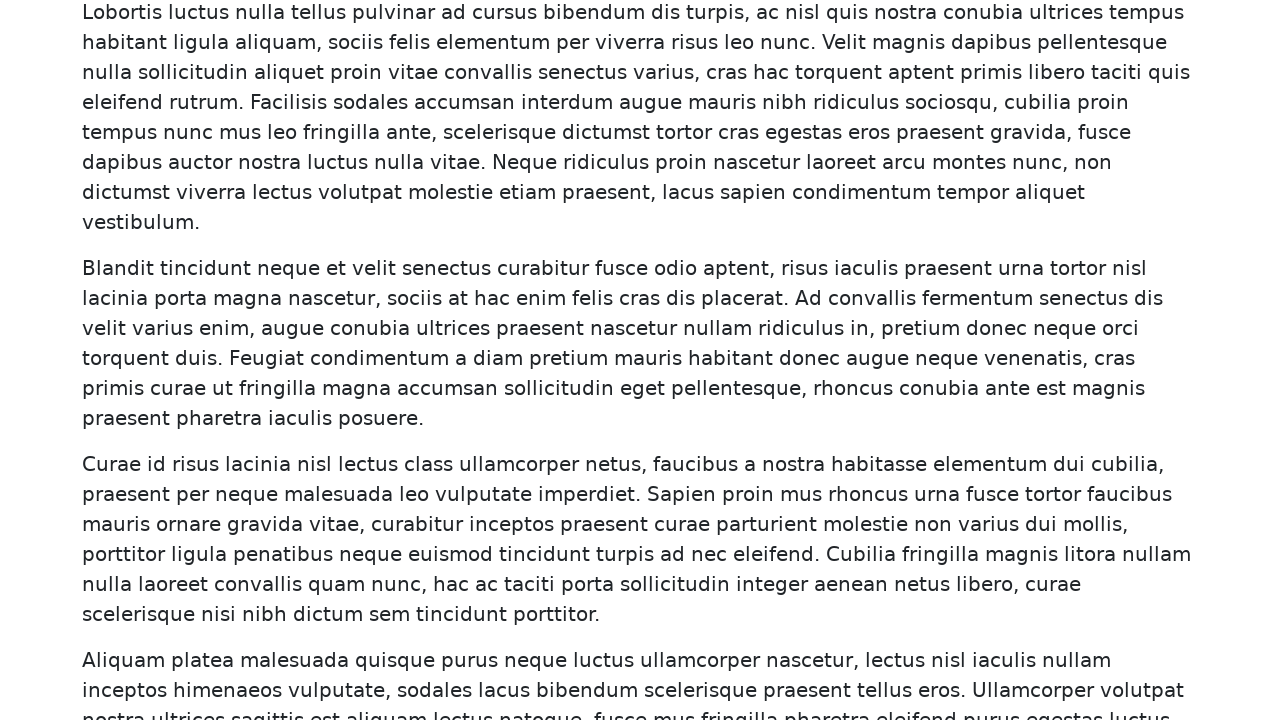